Tests AJAX functionality by clicking a "Change content" button and waiting for dynamic text content to appear and change on the page

Starting URL: https://v1.training-support.net/selenium/ajax

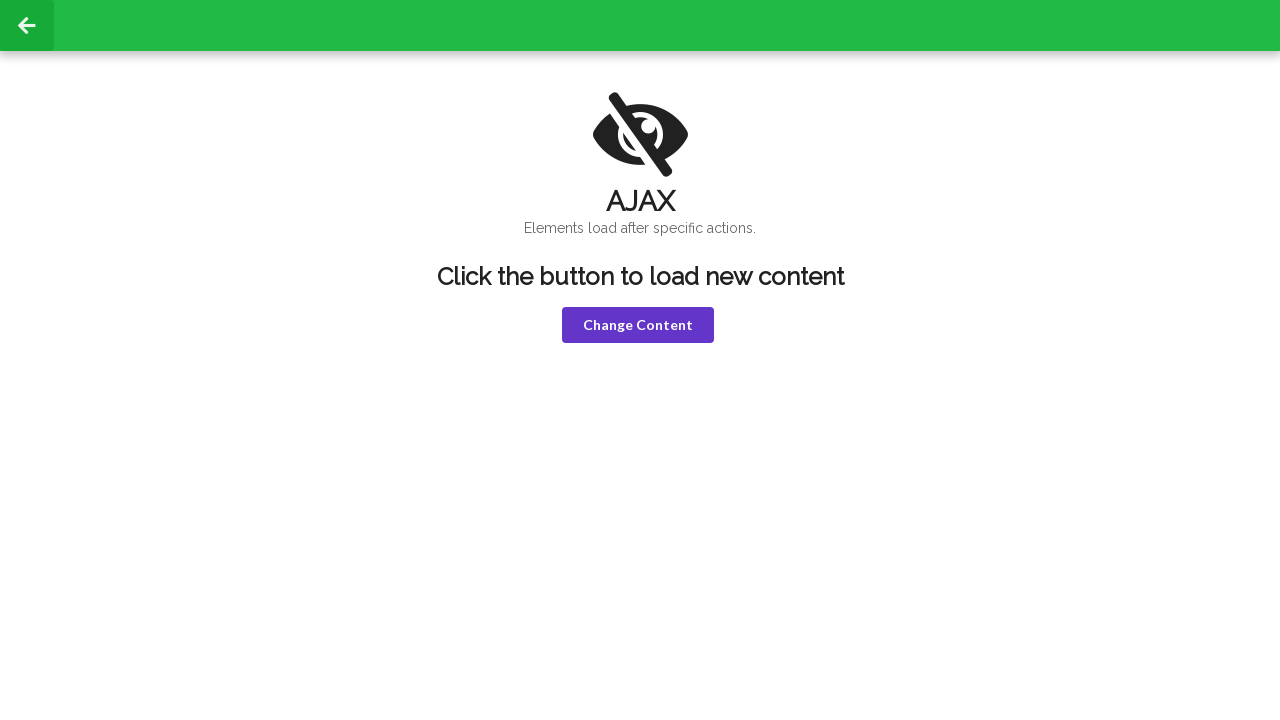

Clicked 'Change content' button to trigger AJAX request at (638, 325) on button.ui.violet.button
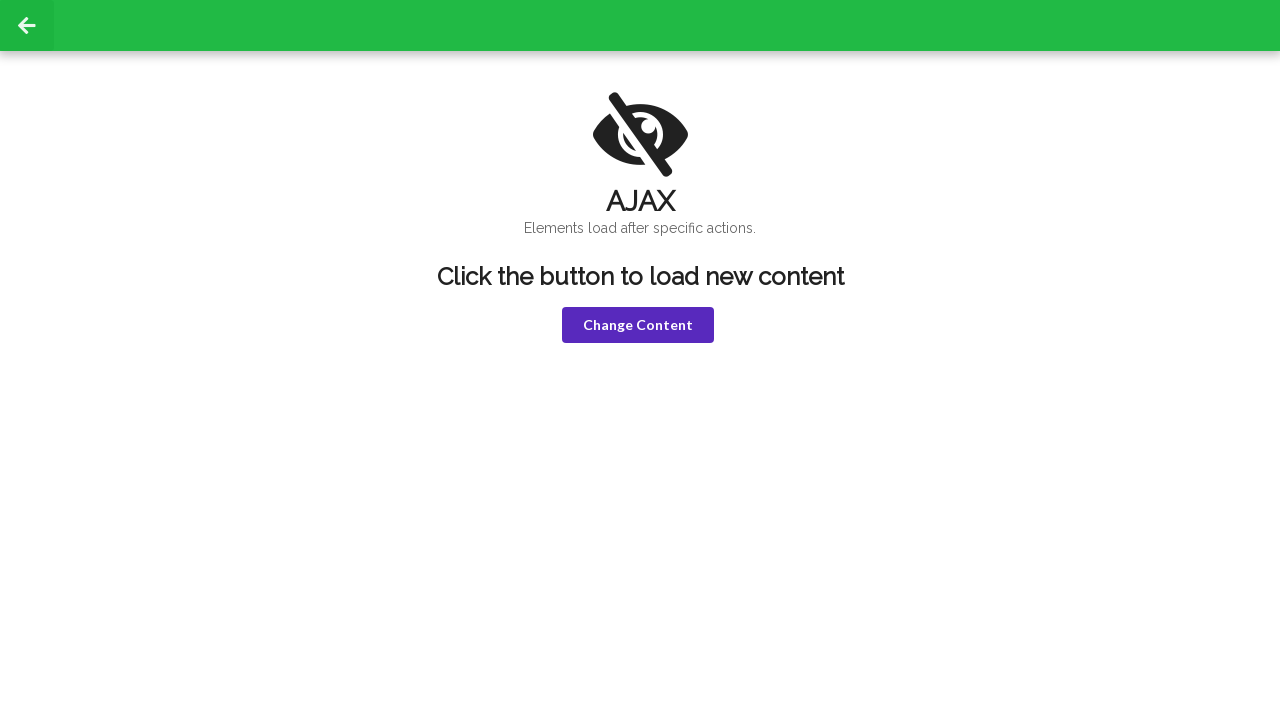

Waited for h1 element with 'HELLO!' text to appear
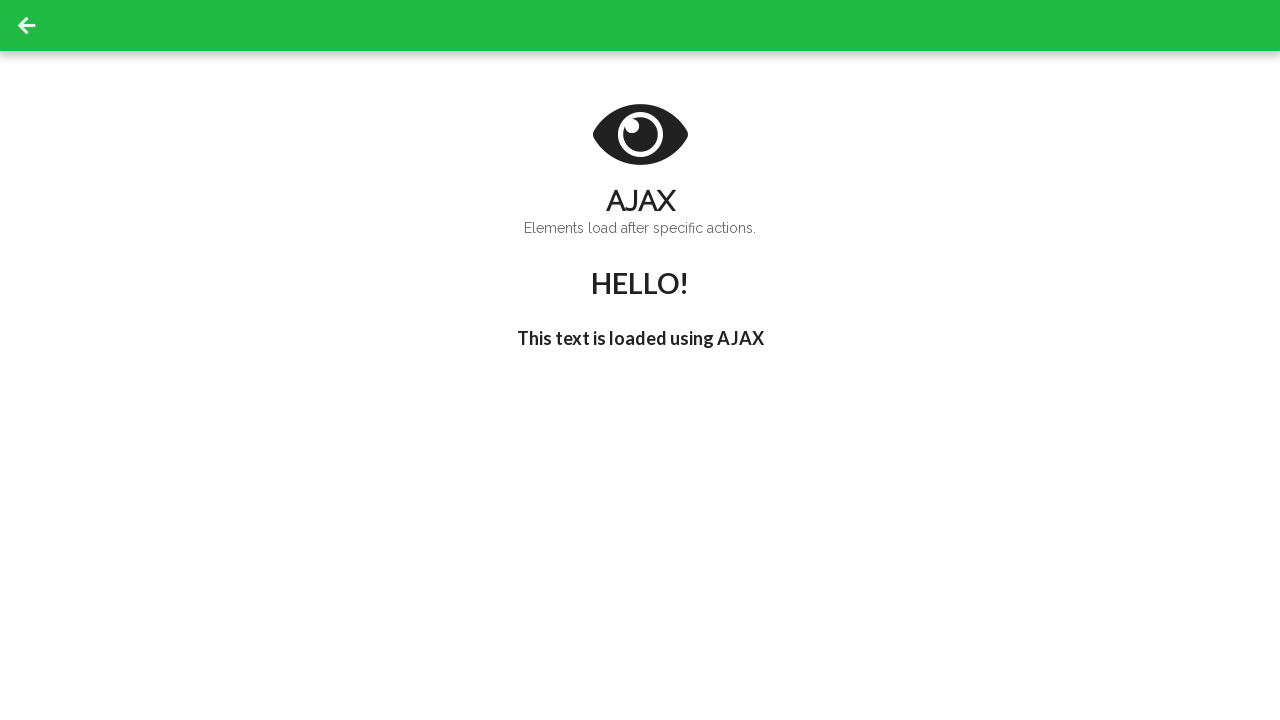

Waited for h3 element containing "I'm late!" text to appear
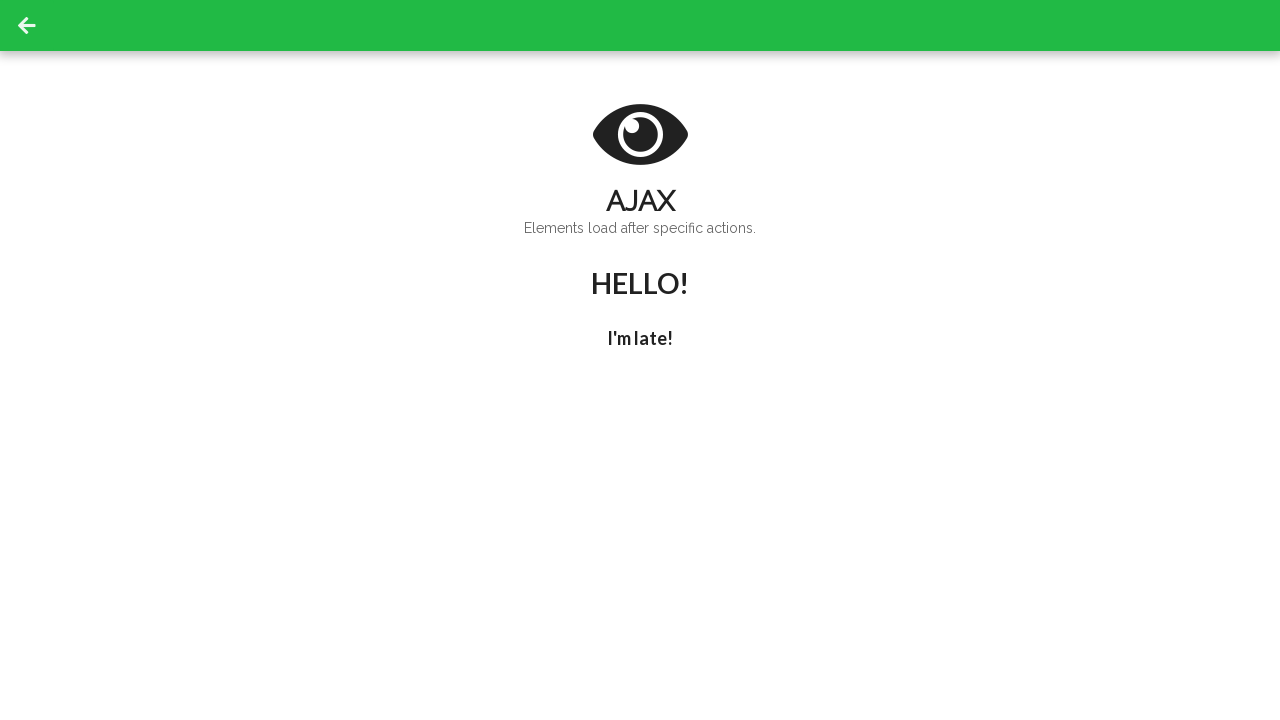

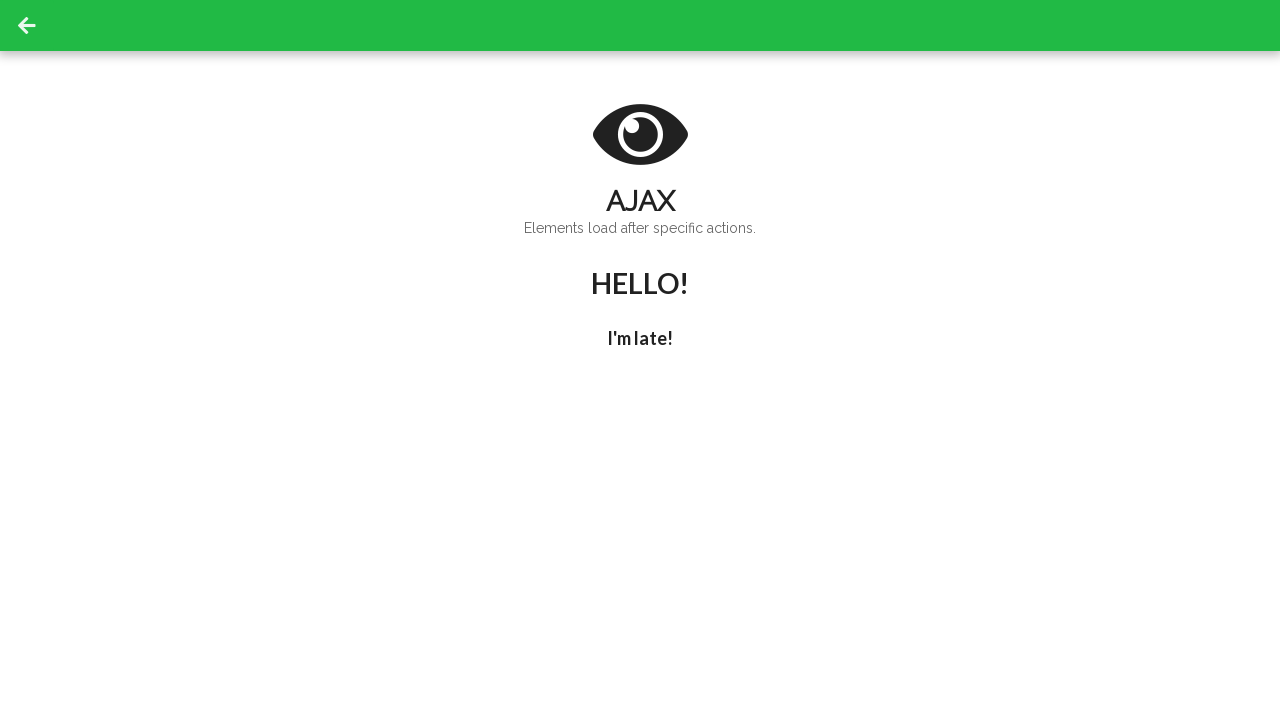